Tests checkbox interaction by clicking on a checkbox element on the leafground practice page

Starting URL: https://leafground.com/checkbox.xhtml

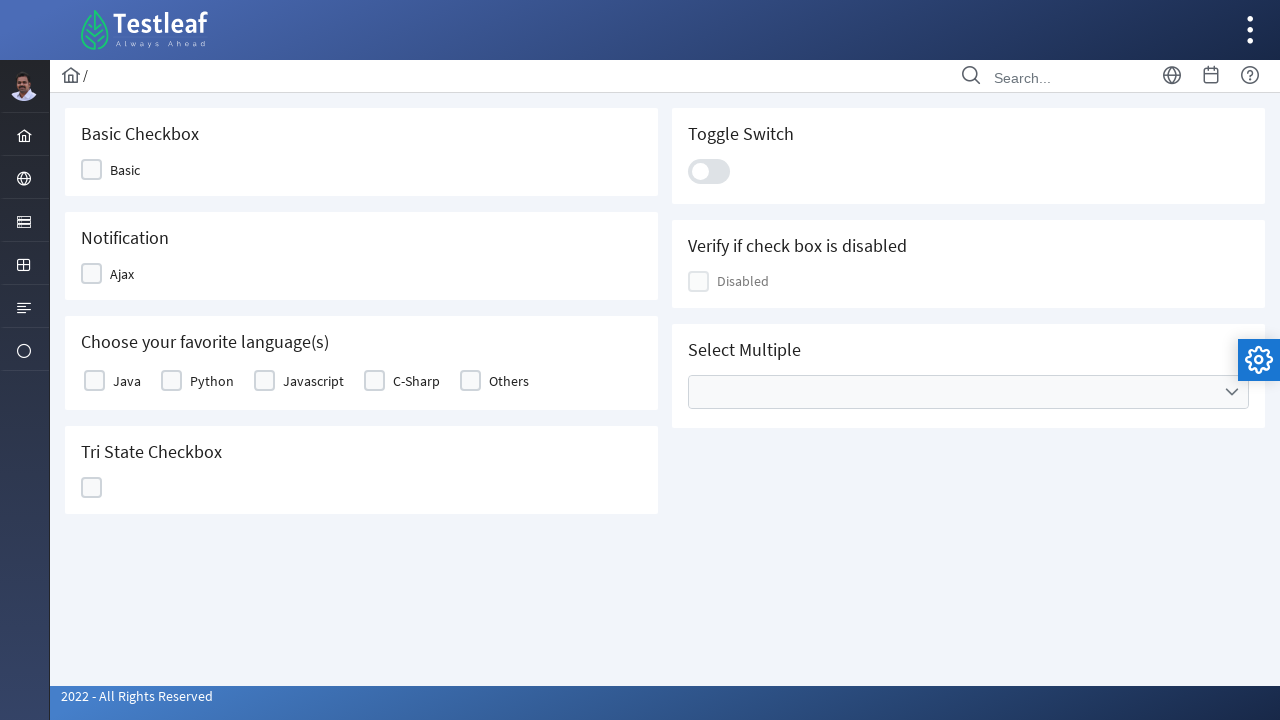

Navigated to leafground checkbox practice page
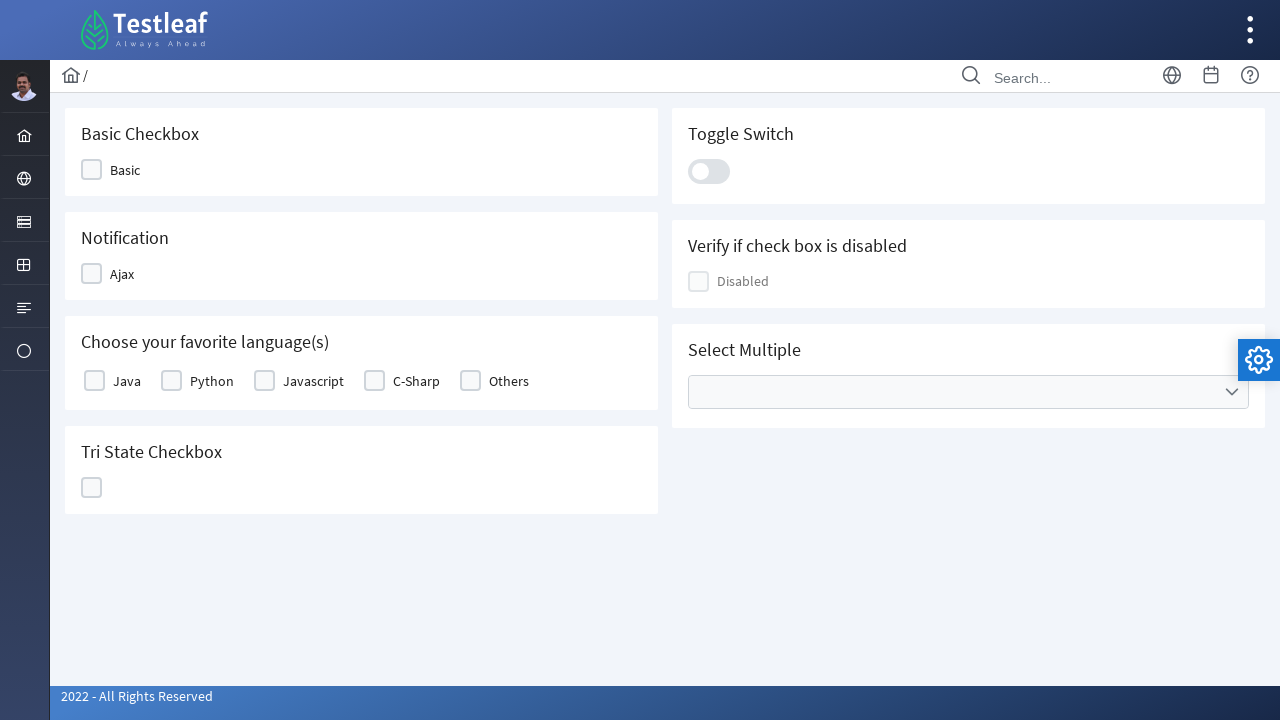

Clicked on the second checkbox element at (92, 170) on (//div[contains(@class,'ui-chkbox')])[2]
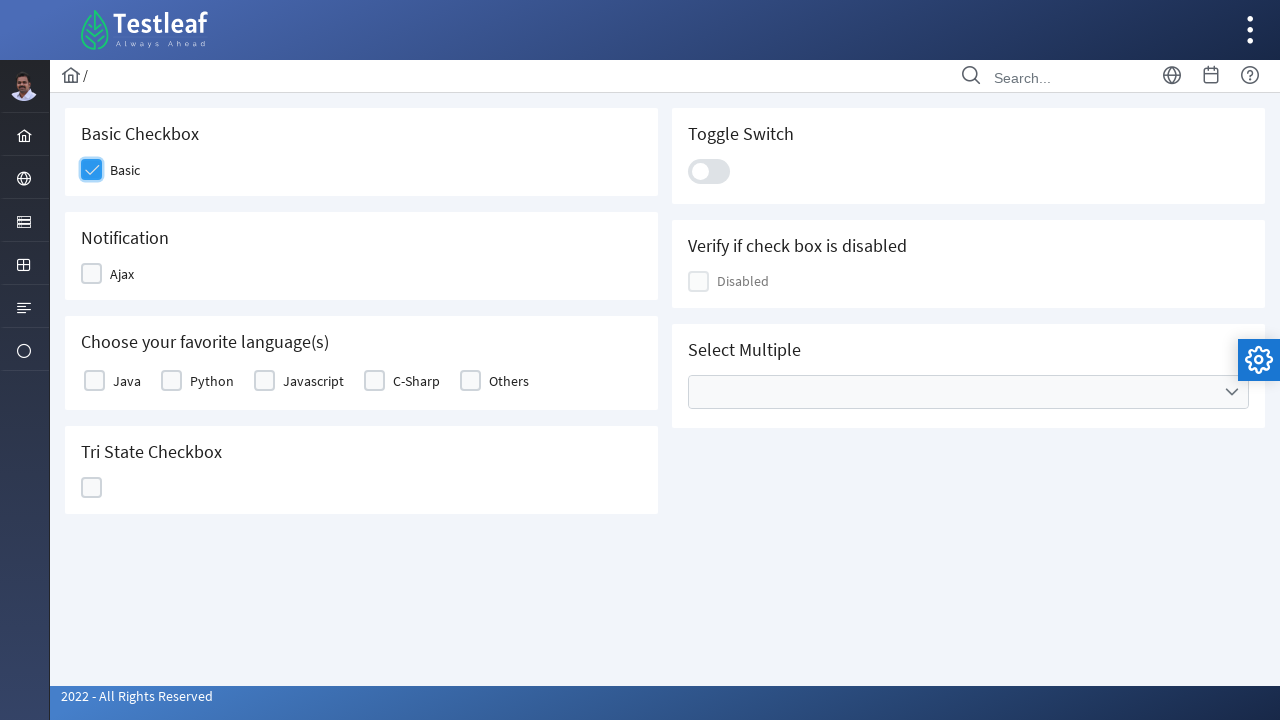

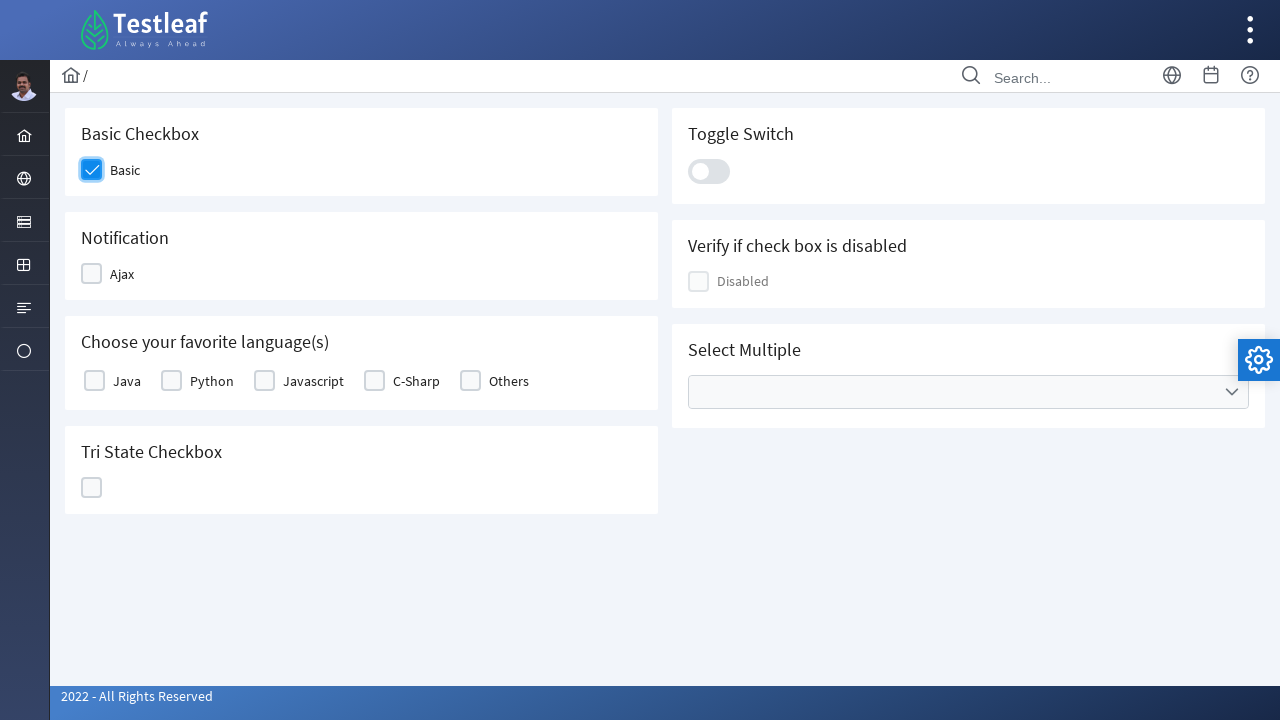